Tests that the Clear completed button is hidden when there are no completed items

Starting URL: https://demo.playwright.dev/todomvc

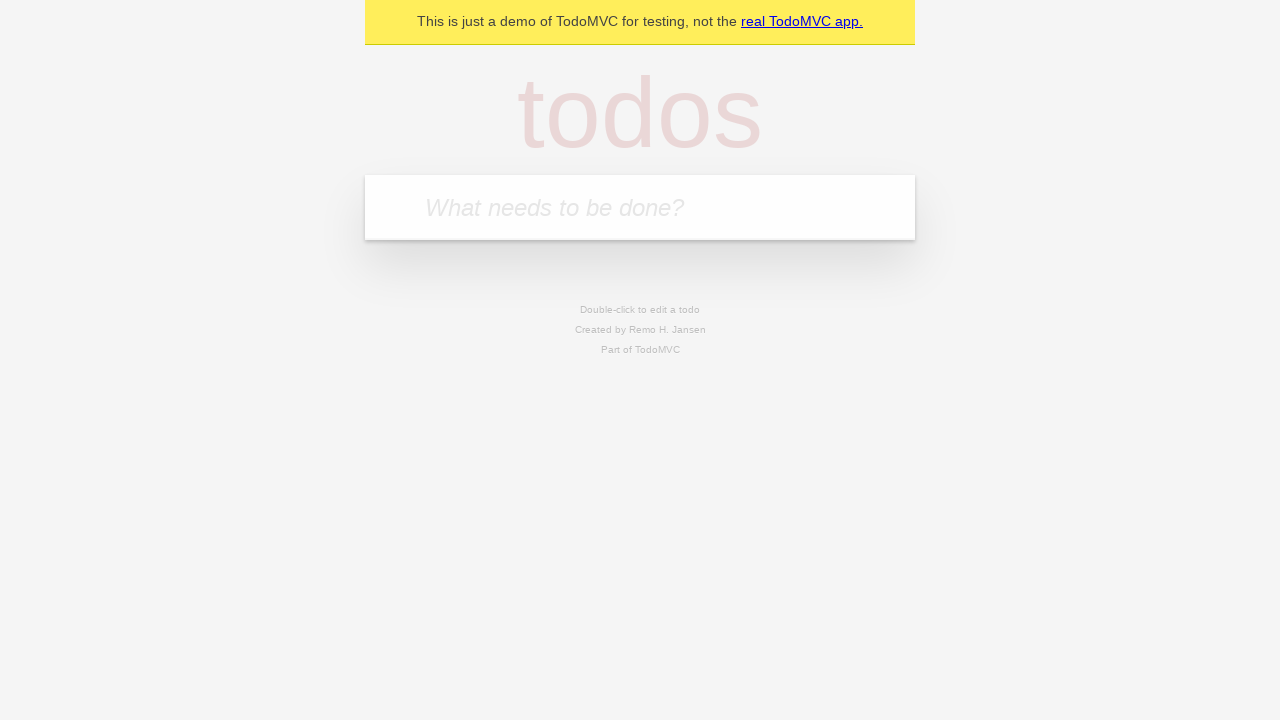

Filled new todo input with 'buy more cheese' on internal:attr=[placeholder="What needs to be done?"i]
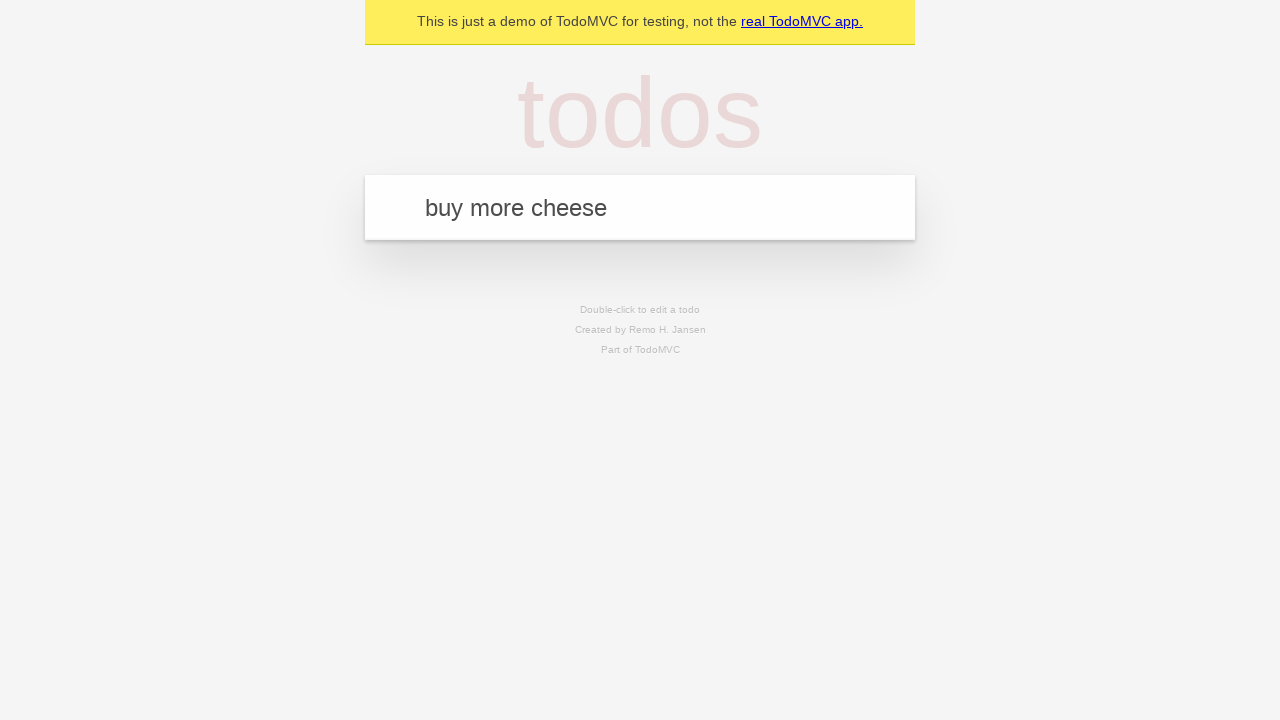

Pressed Enter to create todo 'buy more cheese' on internal:attr=[placeholder="What needs to be done?"i]
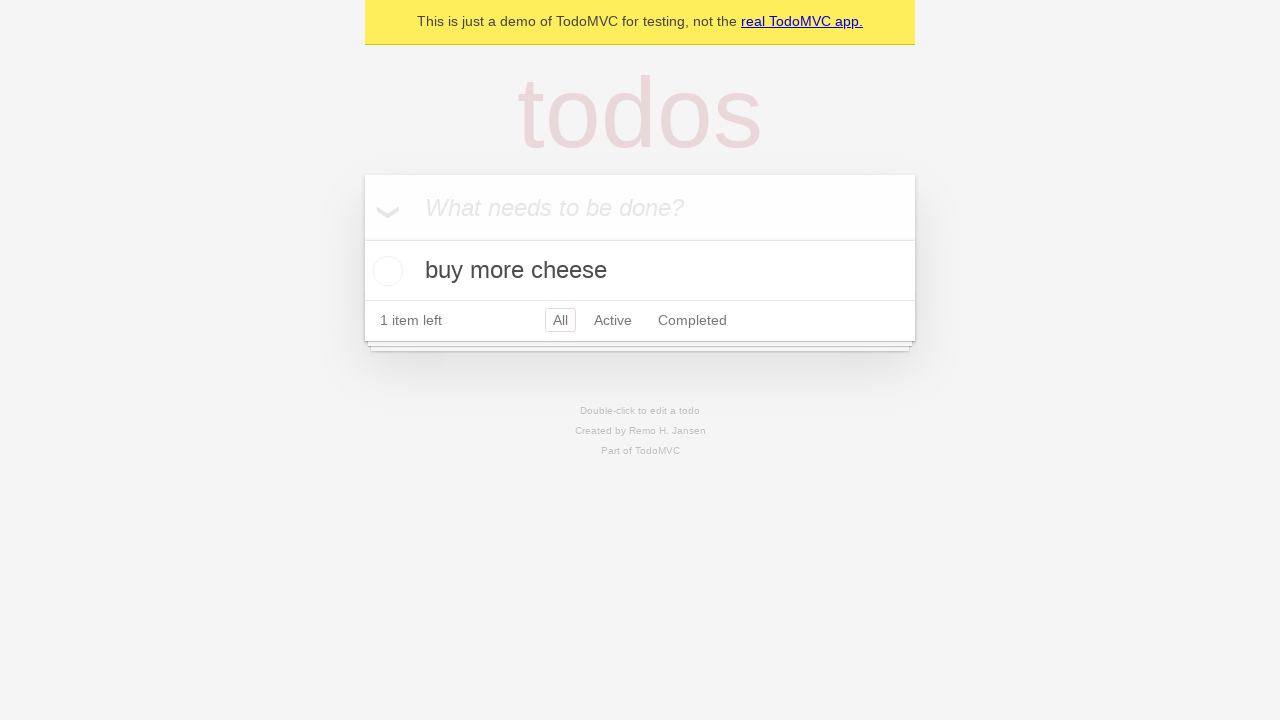

Filled new todo input with 'feed the cat' on internal:attr=[placeholder="What needs to be done?"i]
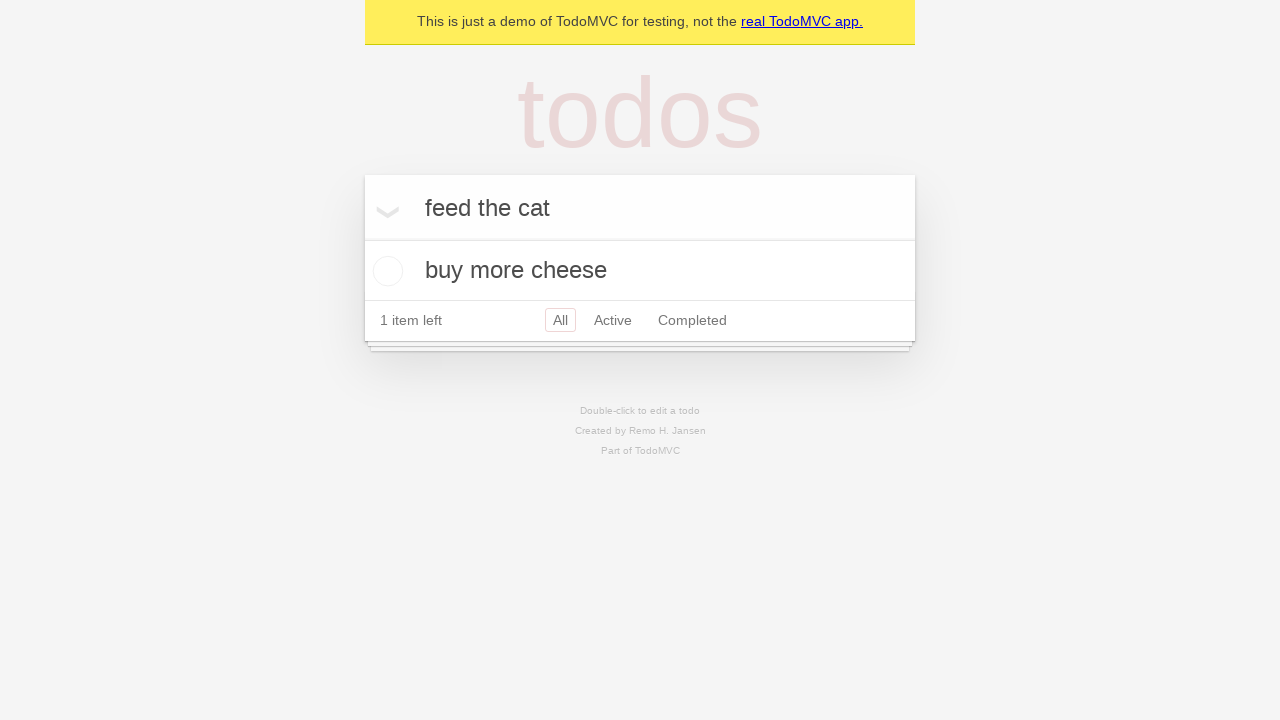

Pressed Enter to create todo 'feed the cat' on internal:attr=[placeholder="What needs to be done?"i]
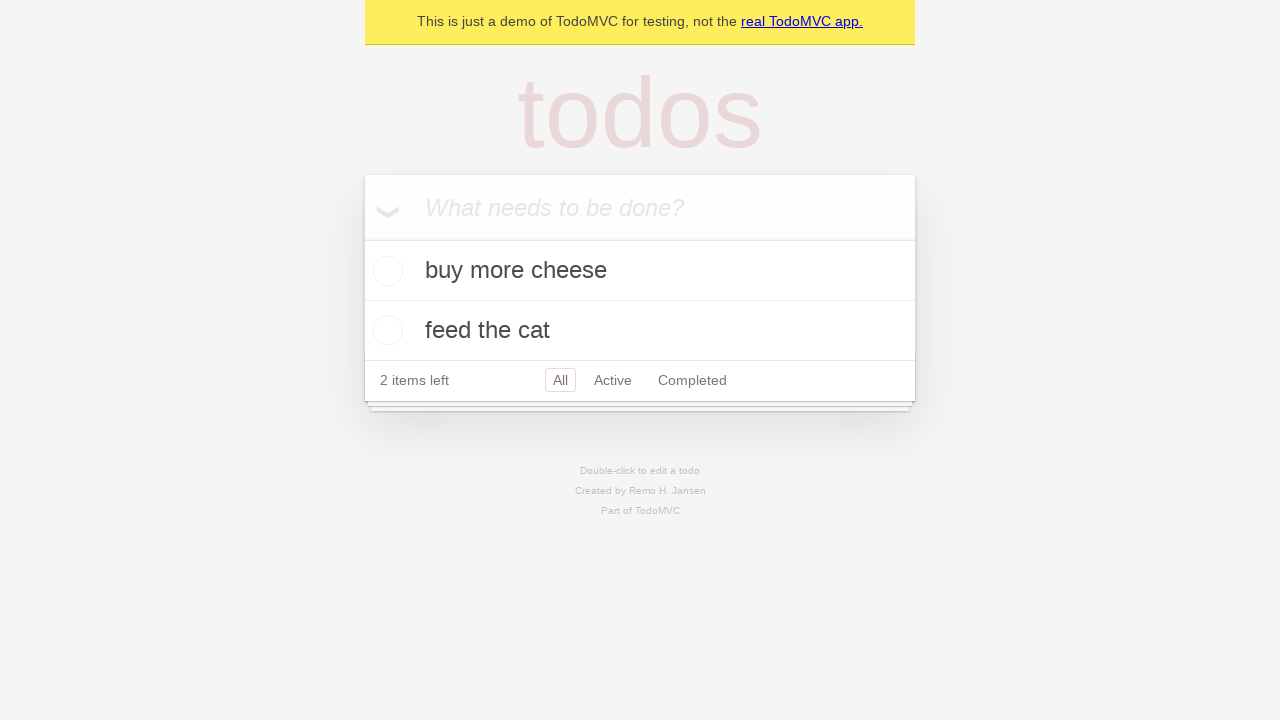

Filled new todo input with 'book a doctors appointment 2' on internal:attr=[placeholder="What needs to be done?"i]
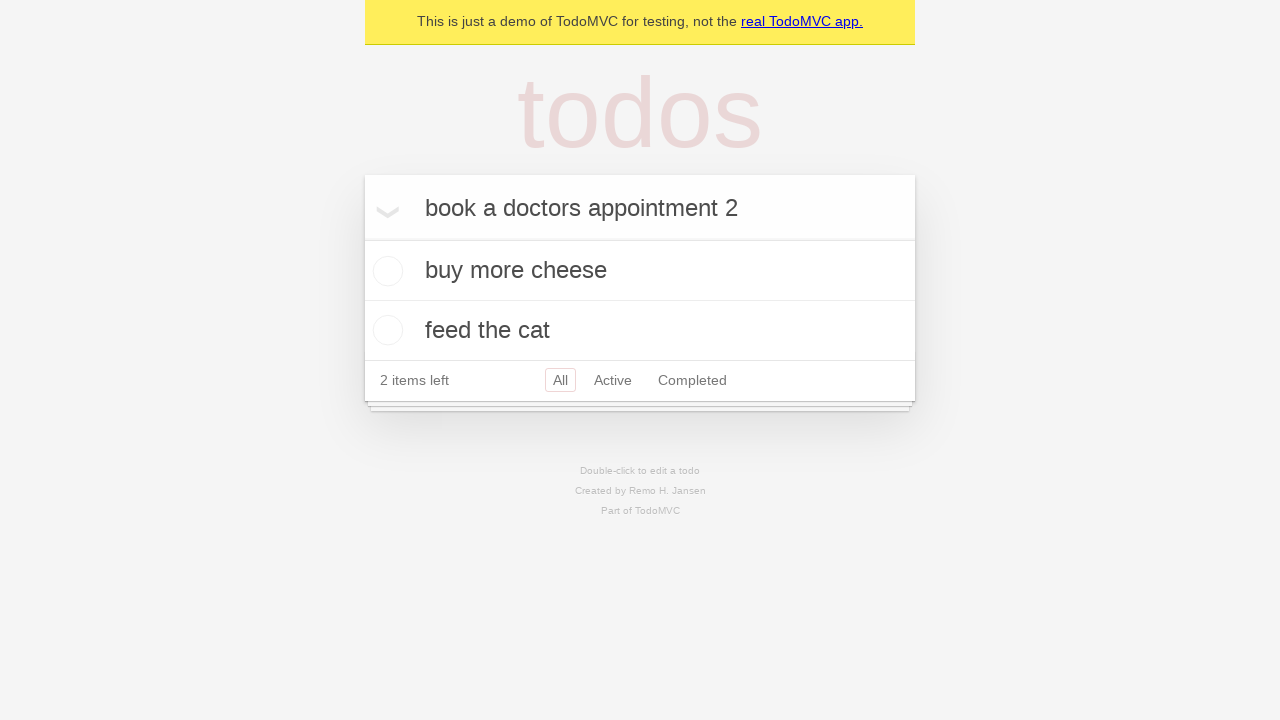

Pressed Enter to create todo 'book a doctors appointment 2' on internal:attr=[placeholder="What needs to be done?"i]
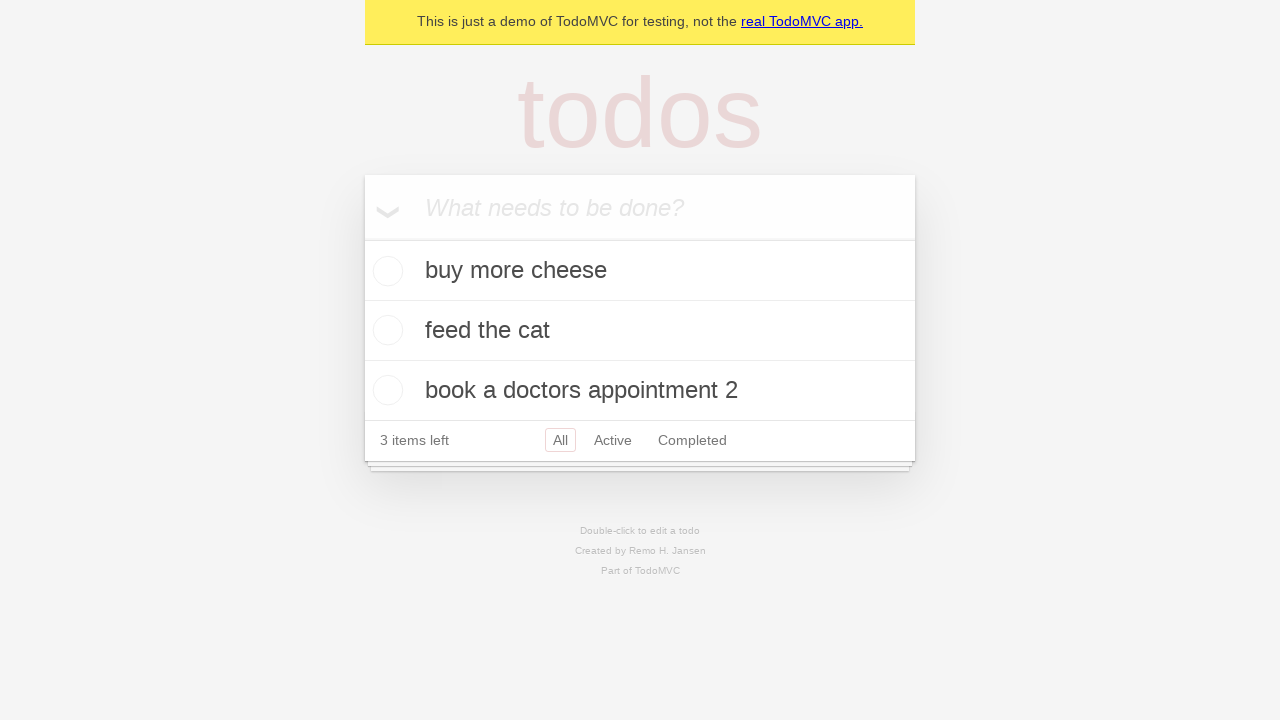

Checked the first todo item as completed at (385, 271) on .todo-list li .toggle >> nth=0
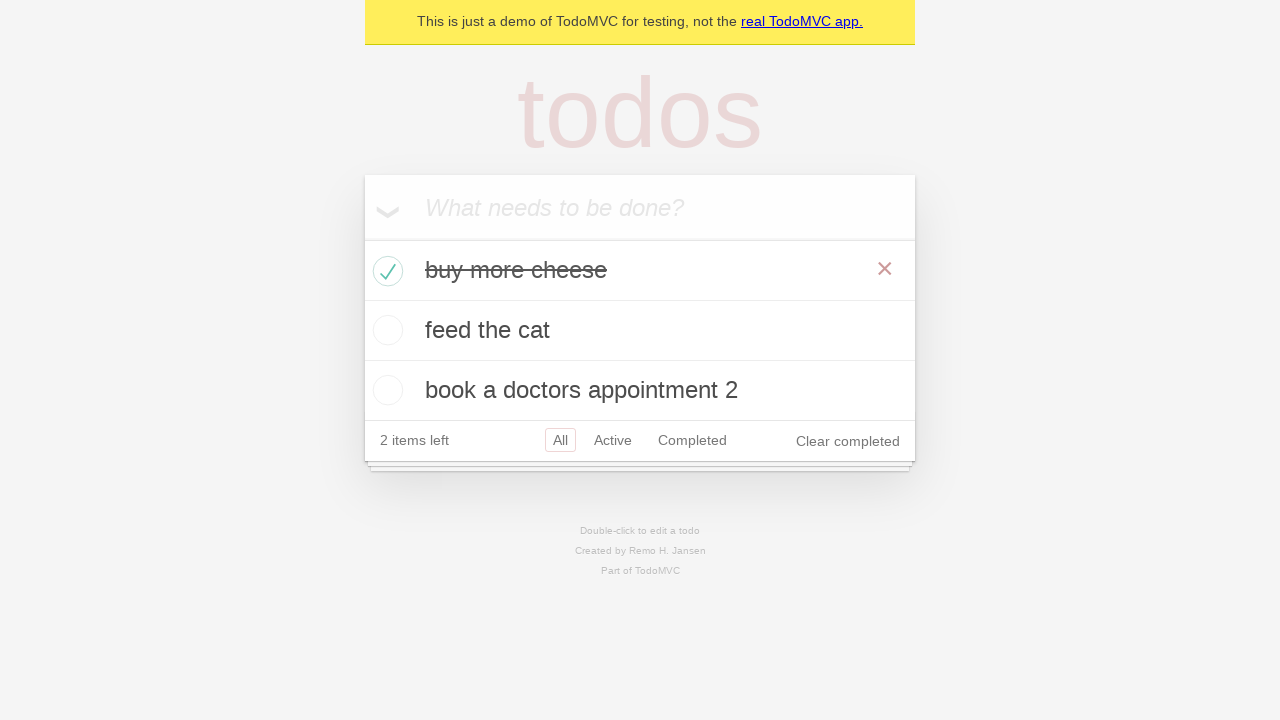

Clicked the 'Clear completed' button at (848, 441) on internal:role=button[name="Clear completed"i]
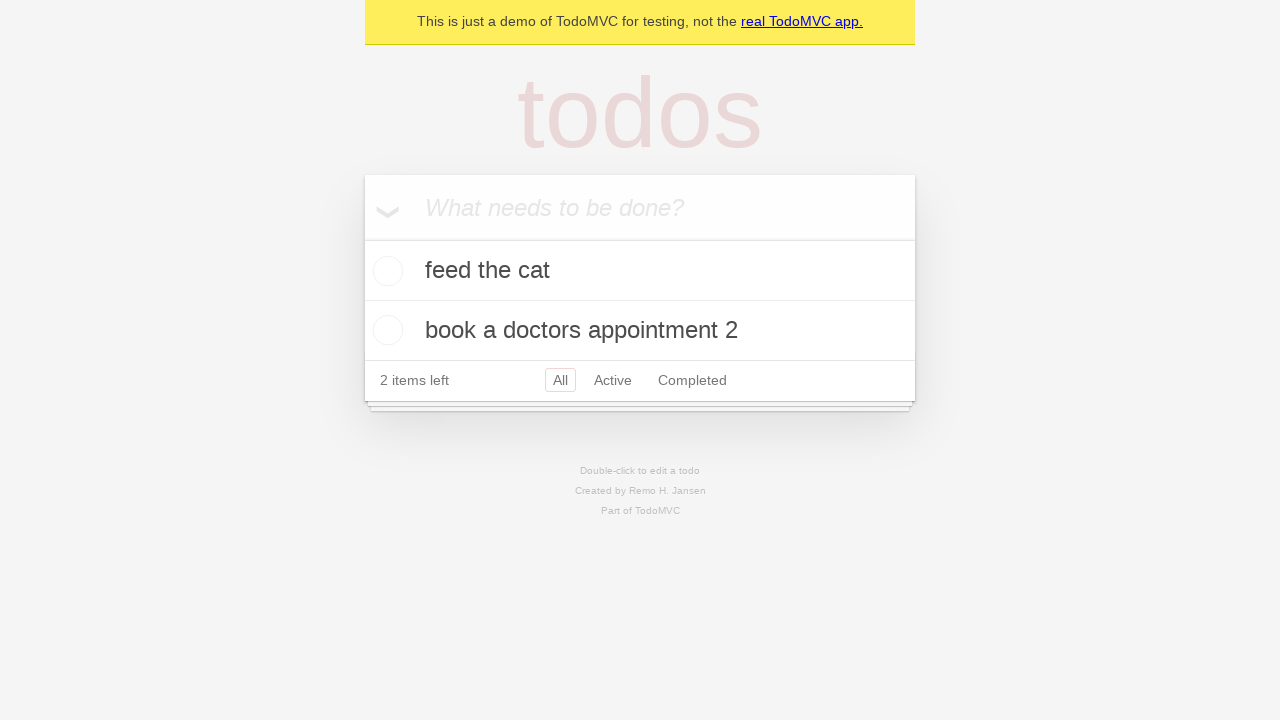

Verified that the 'Clear completed' button is hidden when no items are completed
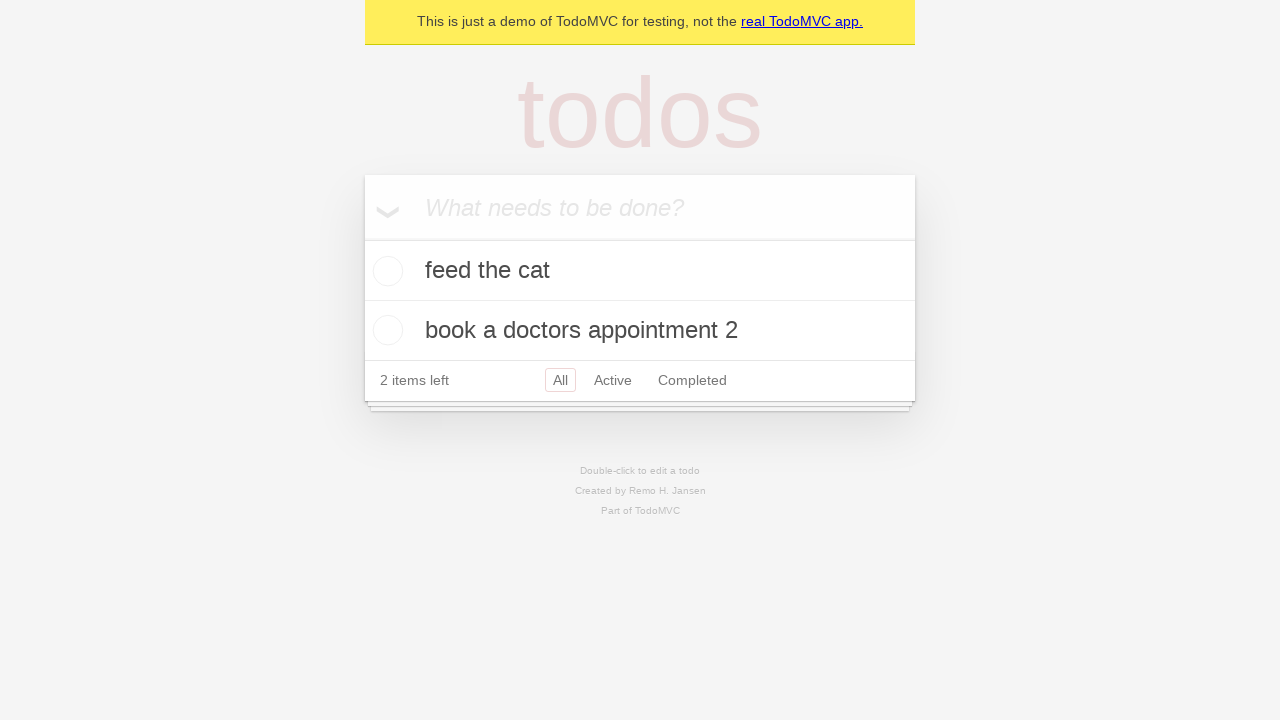

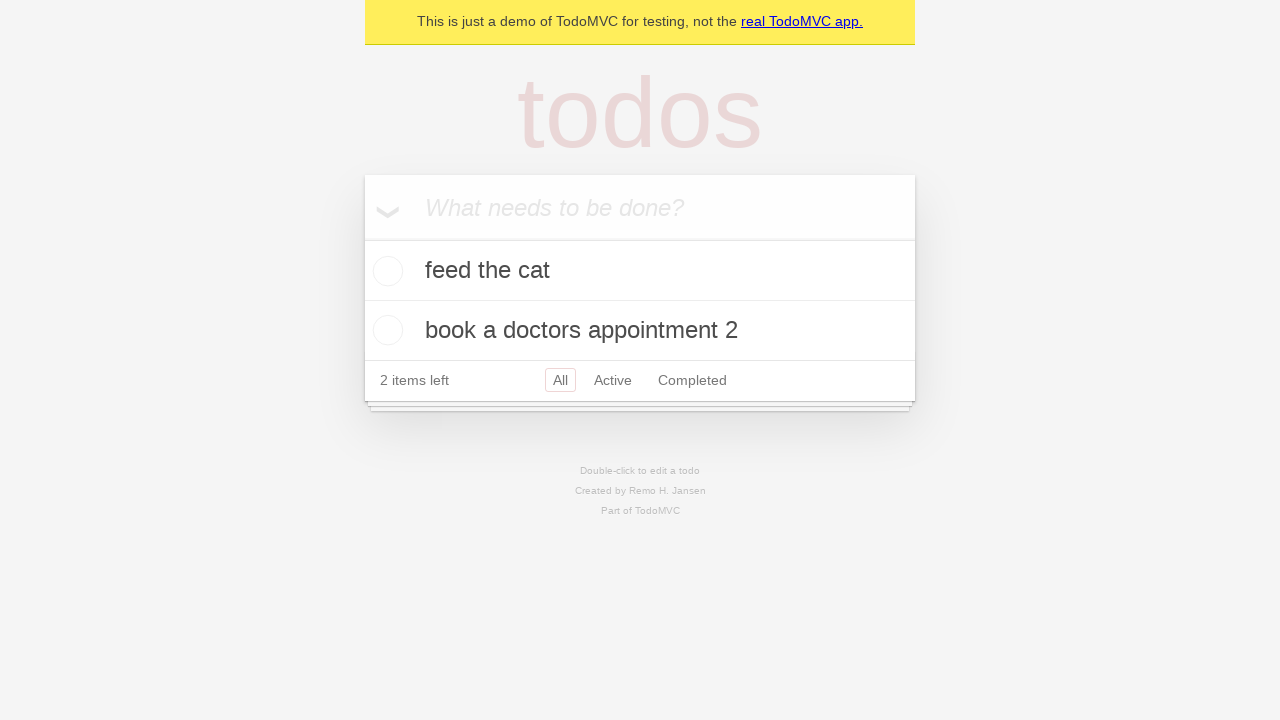